Tests entering data into a disabled text field by using JavaScript execution to set the value directly, demonstrating how to interact with disabled form elements.

Starting URL: https://omayo.blogspot.com/

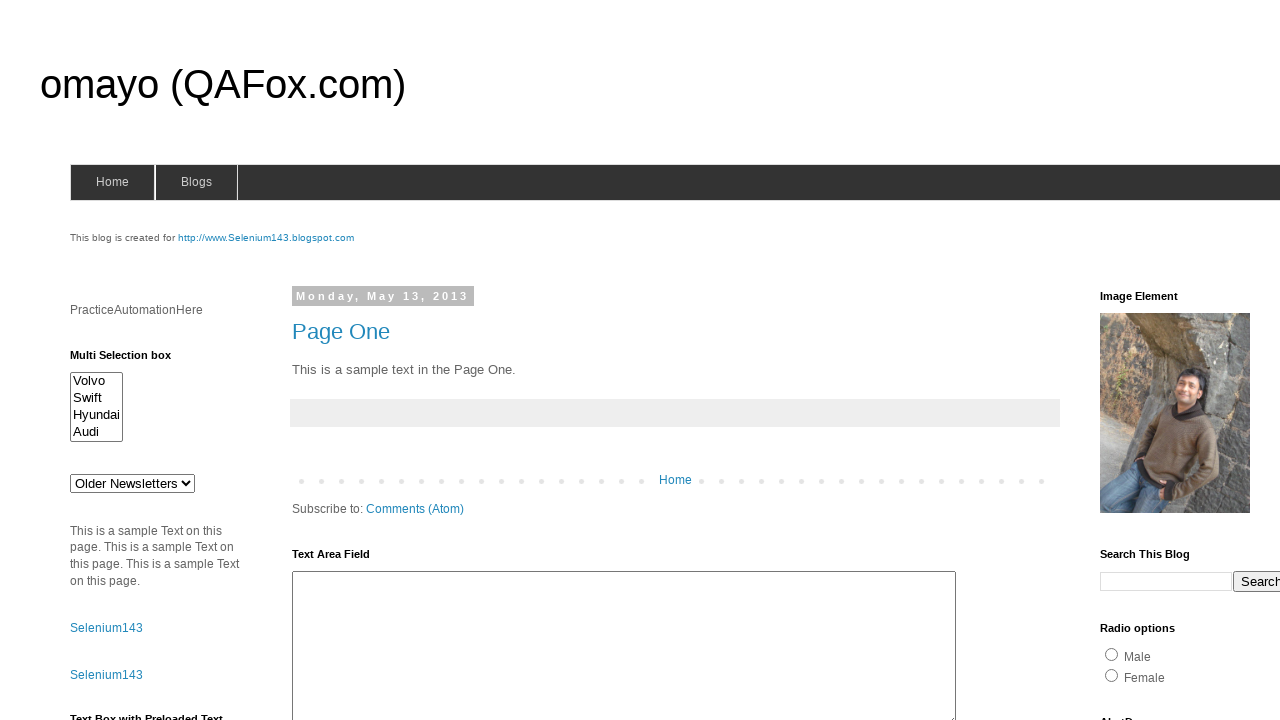

Navigated to https://omayo.blogspot.com/
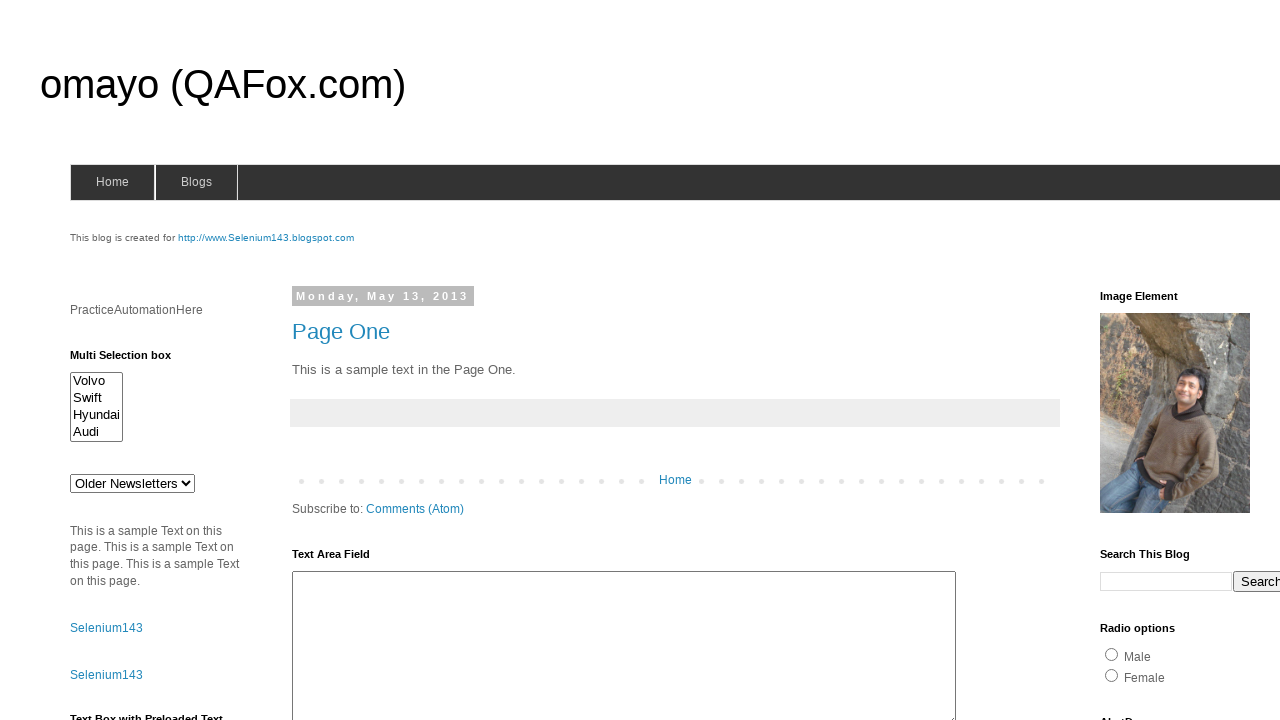

Located disabled text field with ID 'tb2'
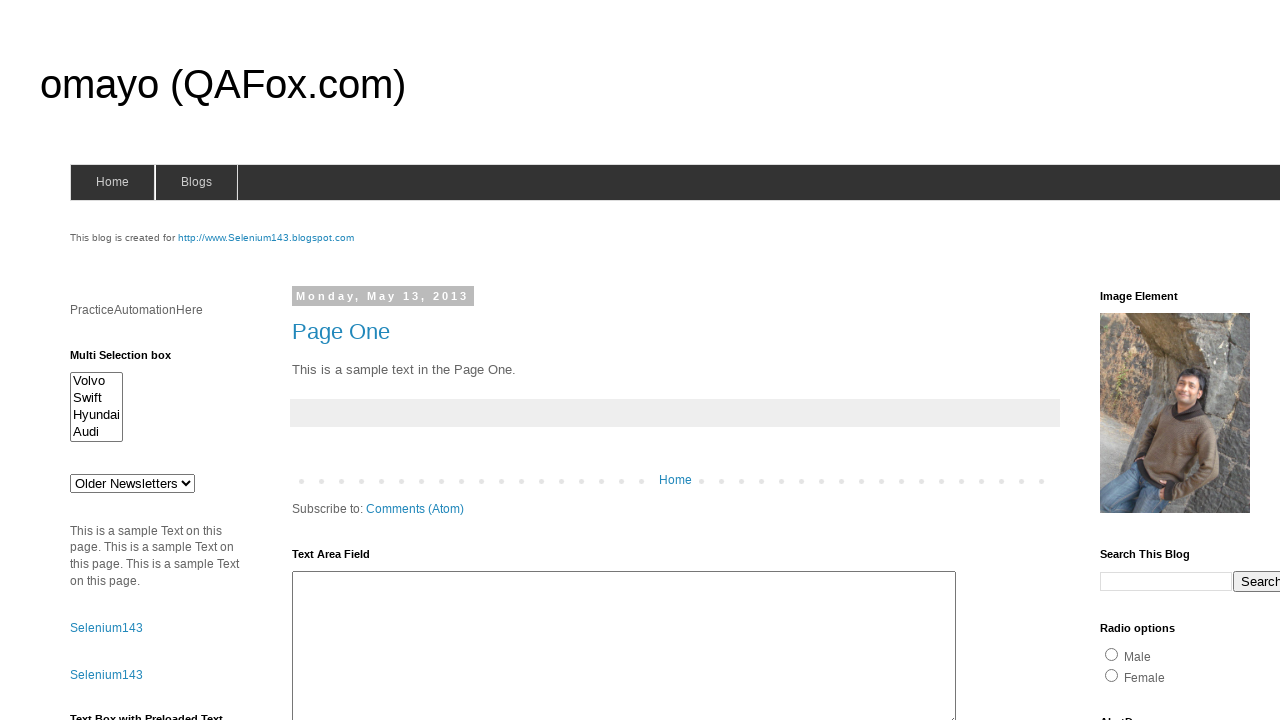

Used JavaScript to set value 'Hello' in disabled text field, bypassing disabled attribute
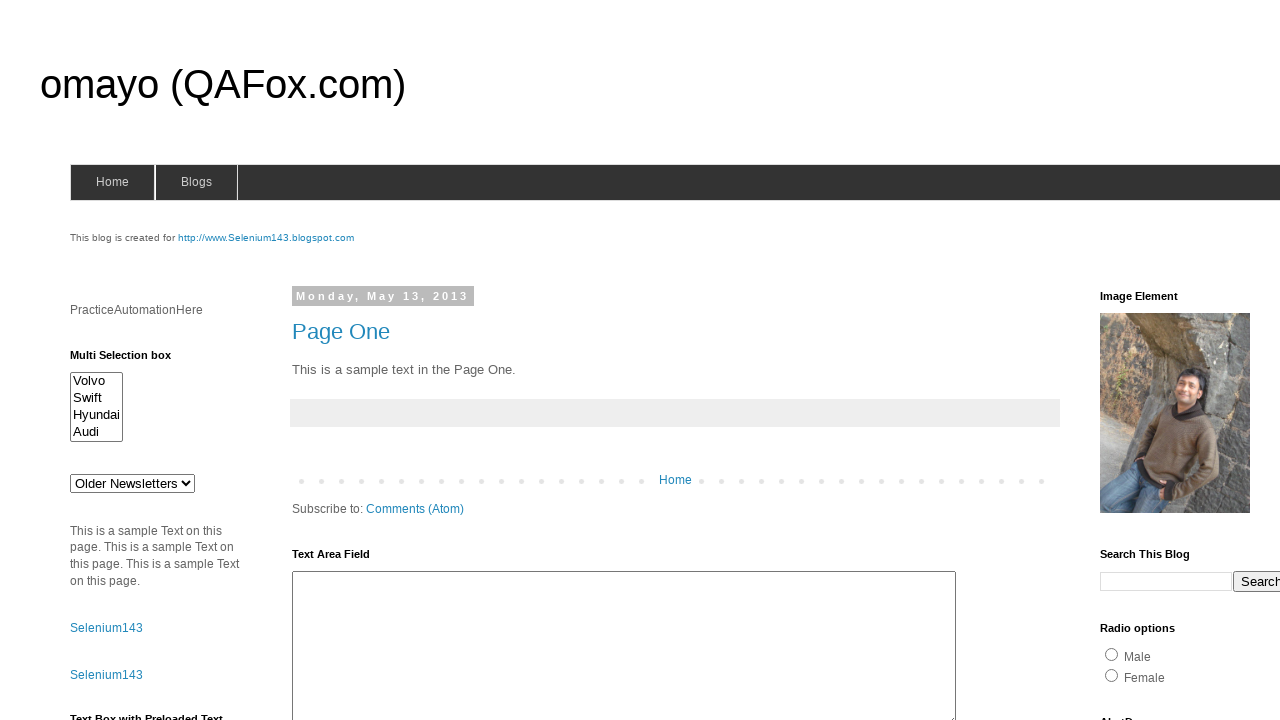

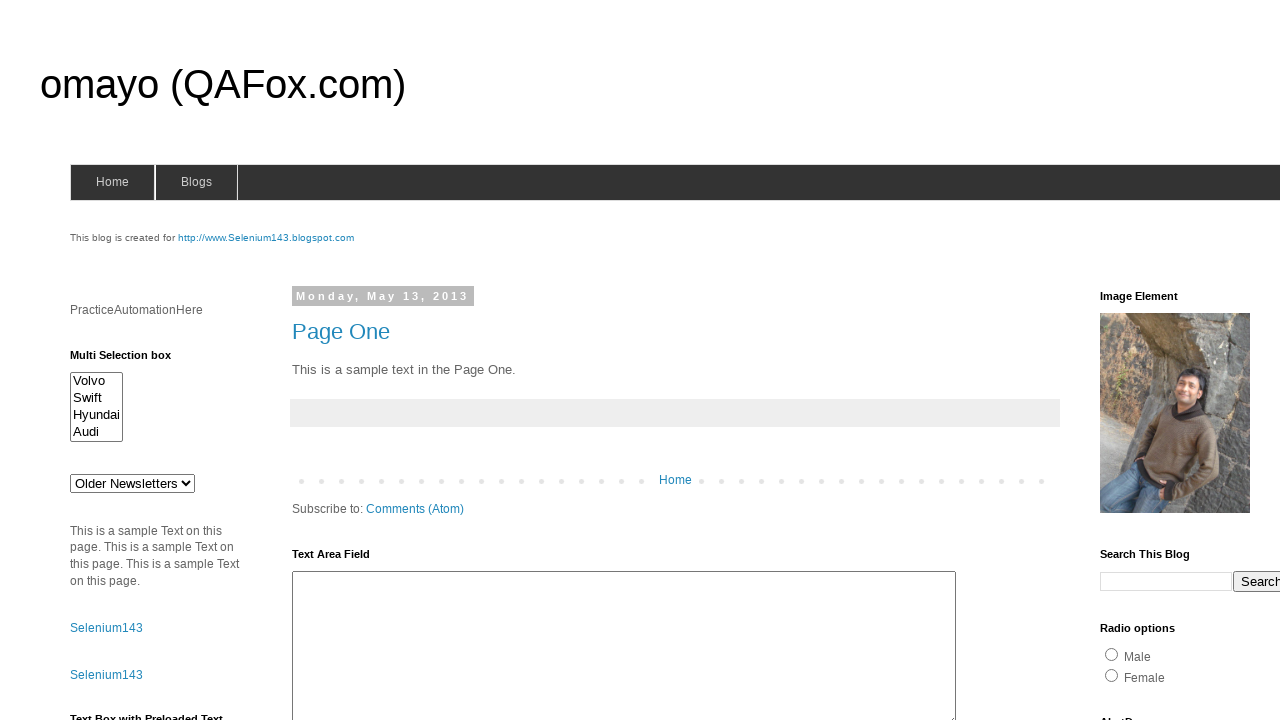